Tests a simple form demo by navigating through the site menu, entering a message in a text field, and clicking the show message button

Starting URL: http://syntaxprojects.com

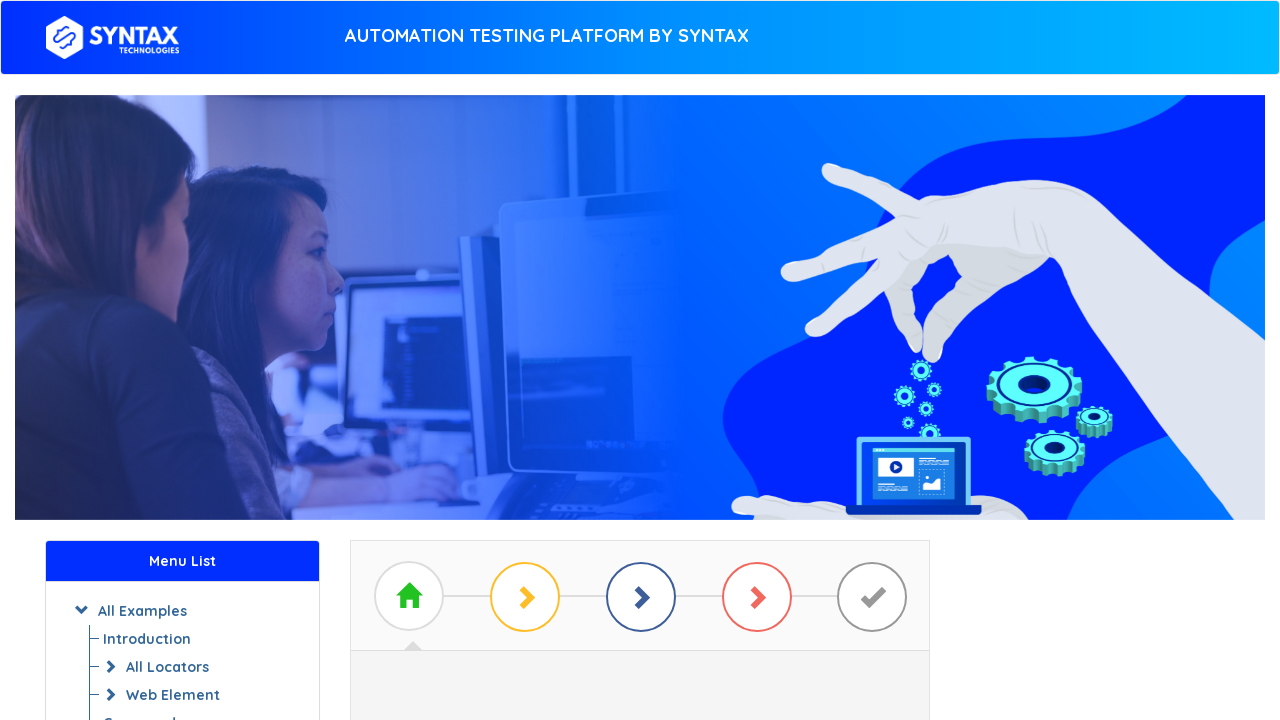

Clicked on the basic examples button at (640, 372) on xpath=//a[contains(@id,'btn')]
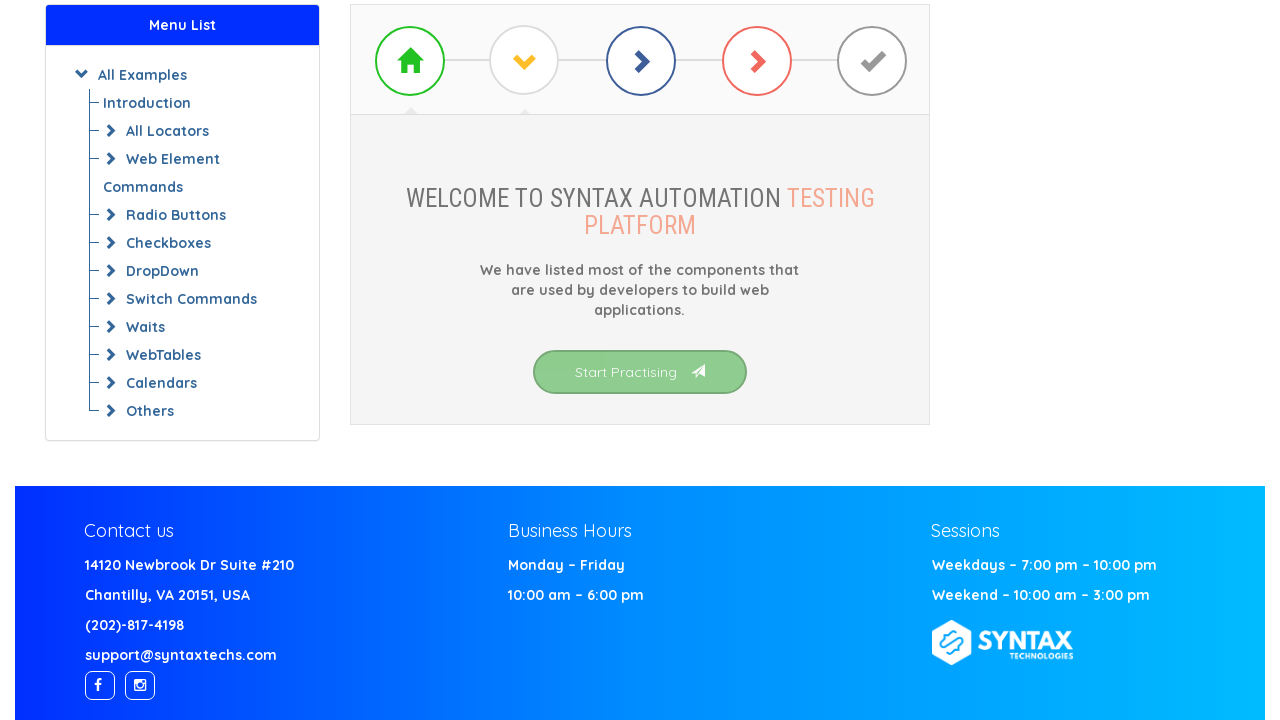

Waited 2 seconds for page to load
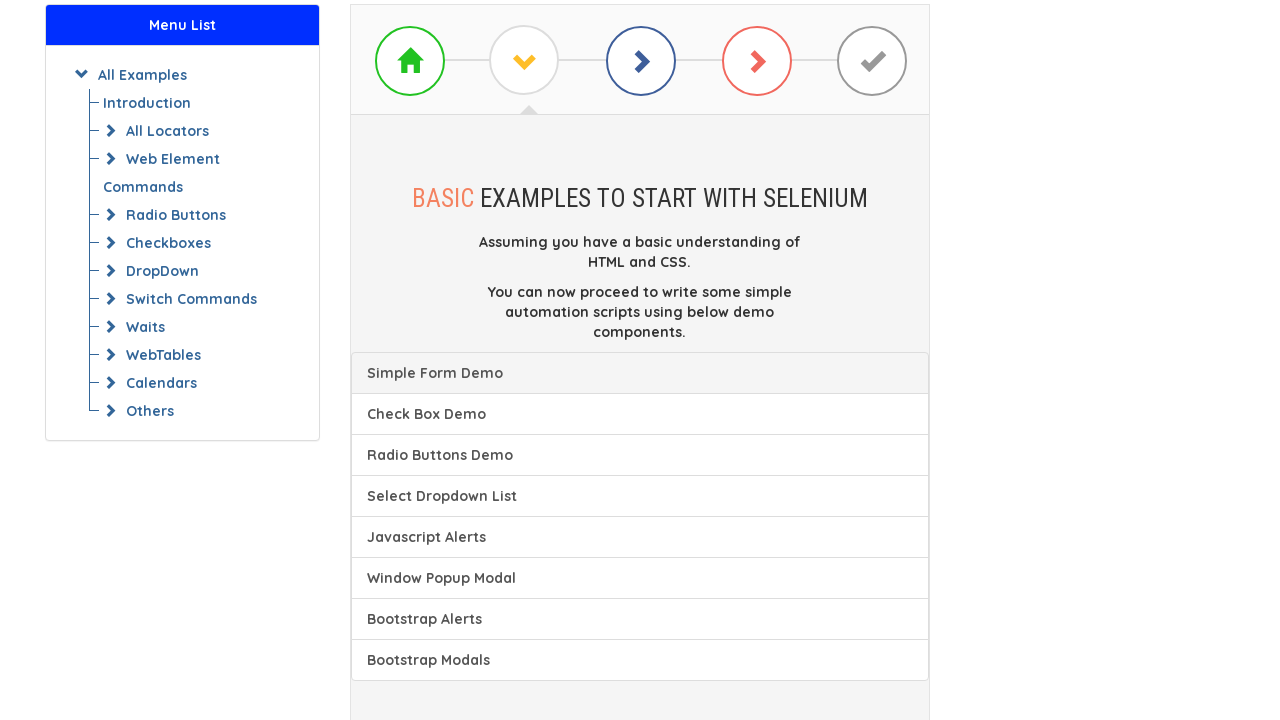

Clicked on Simple Form Demo menu item at (640, 373) on xpath=//a[@class='list-group-item' and text()='Simple Form Demo']
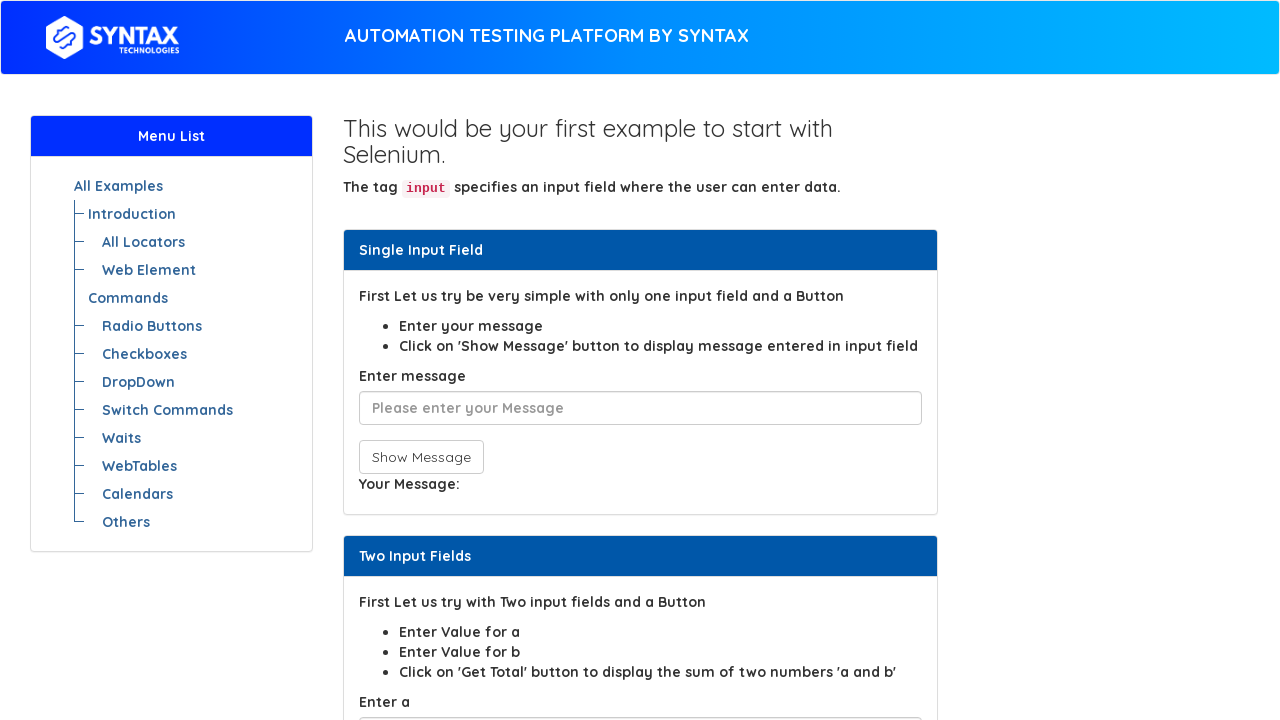

Entered 'SelSel sd' in the message input field on //input[@id='user-message']
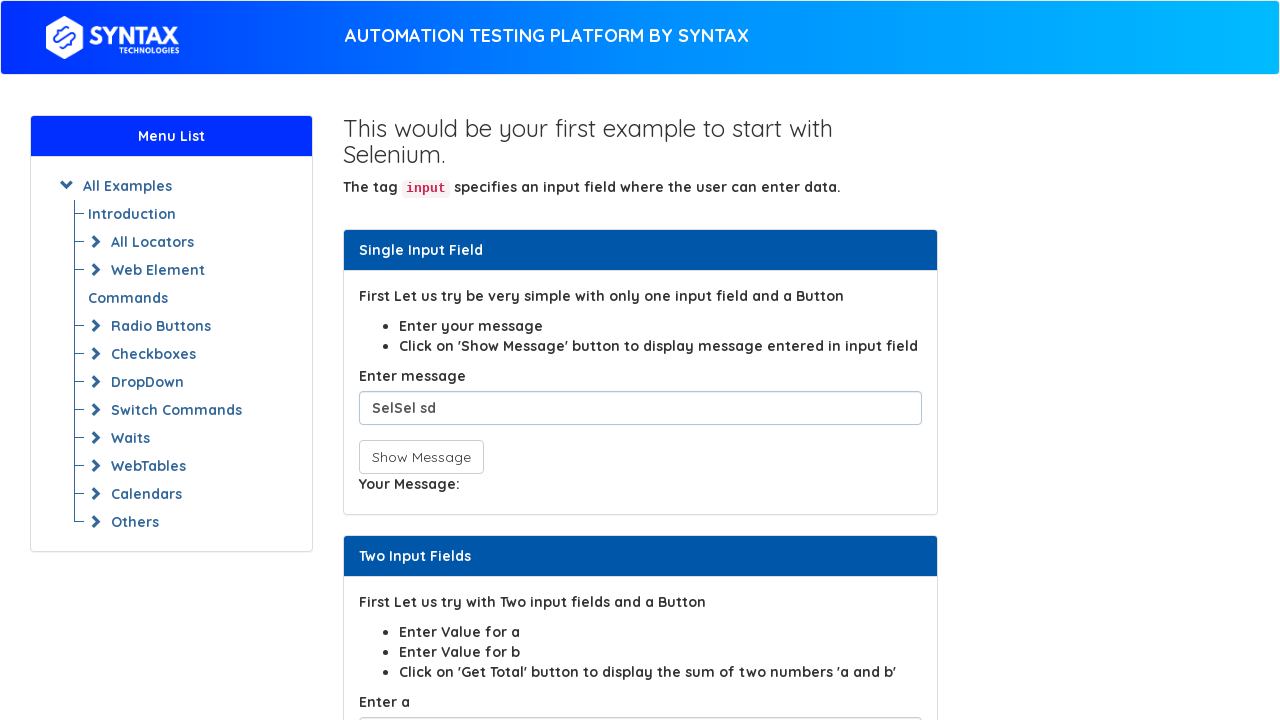

Clicked the Show Message button at (421, 457) on xpath=//button[text()='Show Message']
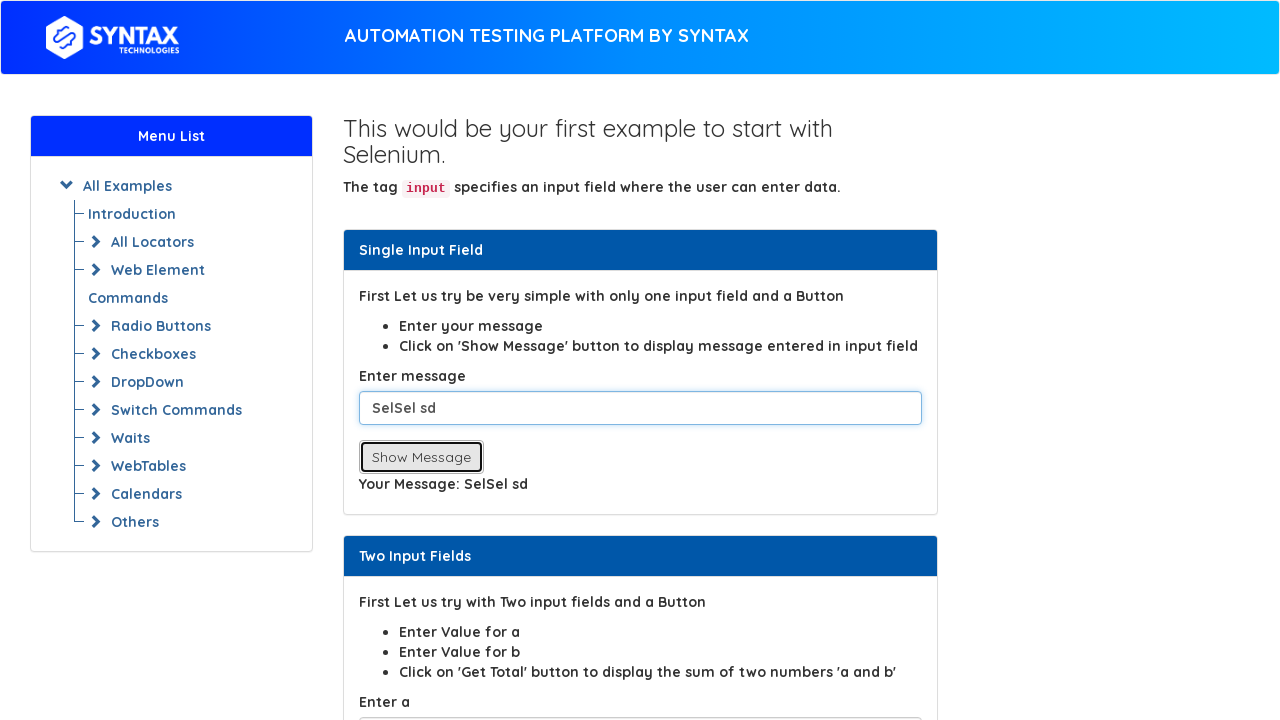

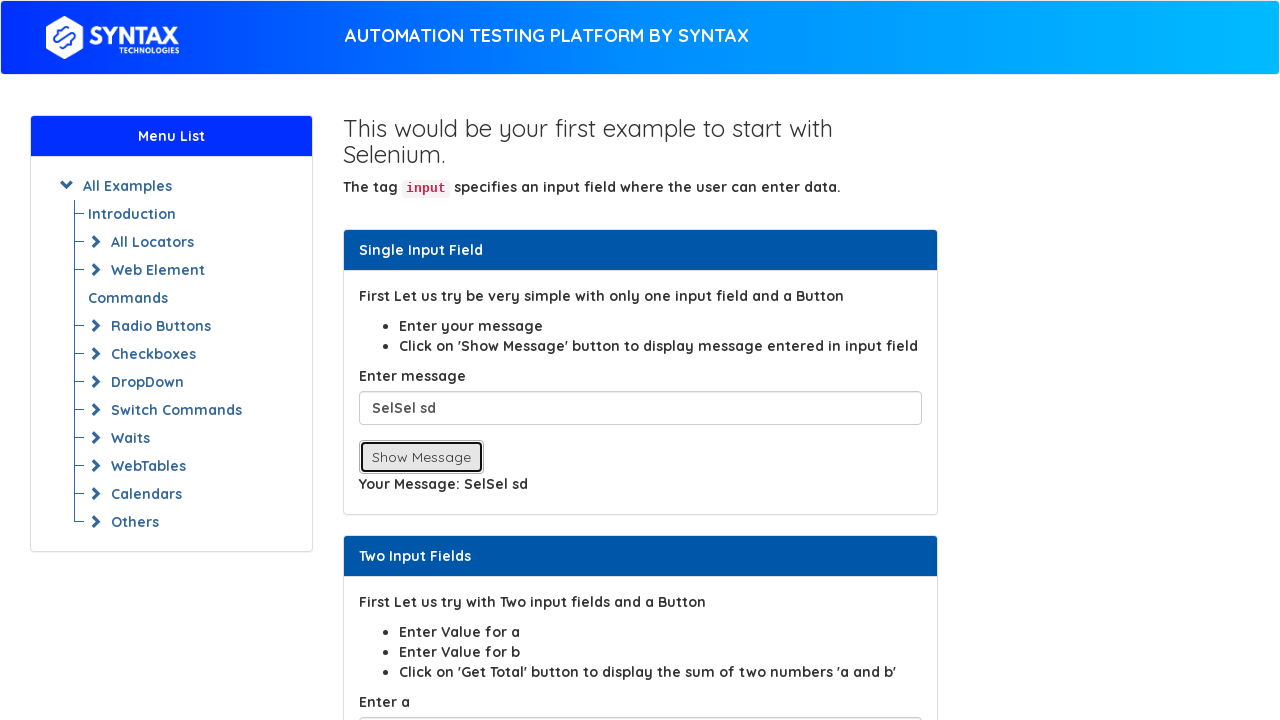